Tests radio button selection functionality by selecting gender and age group options, then verifying the displayed values

Starting URL: https://www.lambdatest.com/selenium-playground/radiobutton-demo

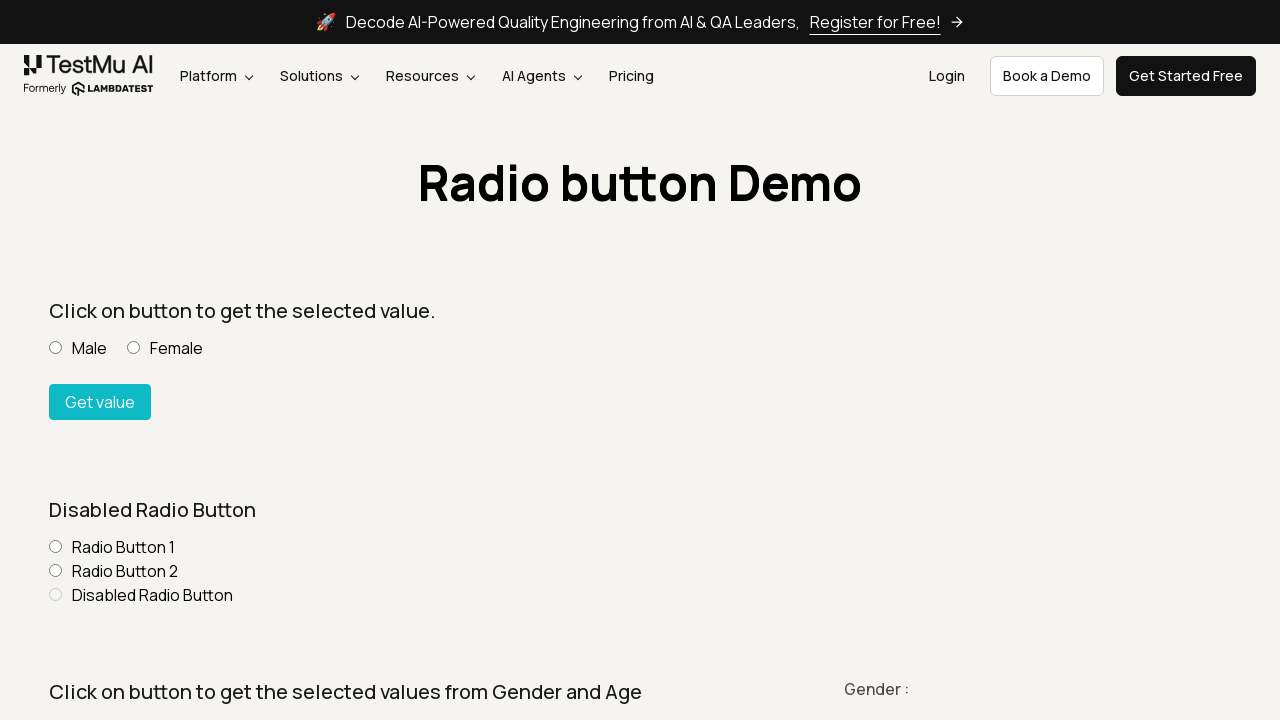

Clicked Male radio button at (56, 360) on xpath=//div[@class='w-8/12 smtablet:w-full left-input mr-20 pr-30 smtablet:mr-0 
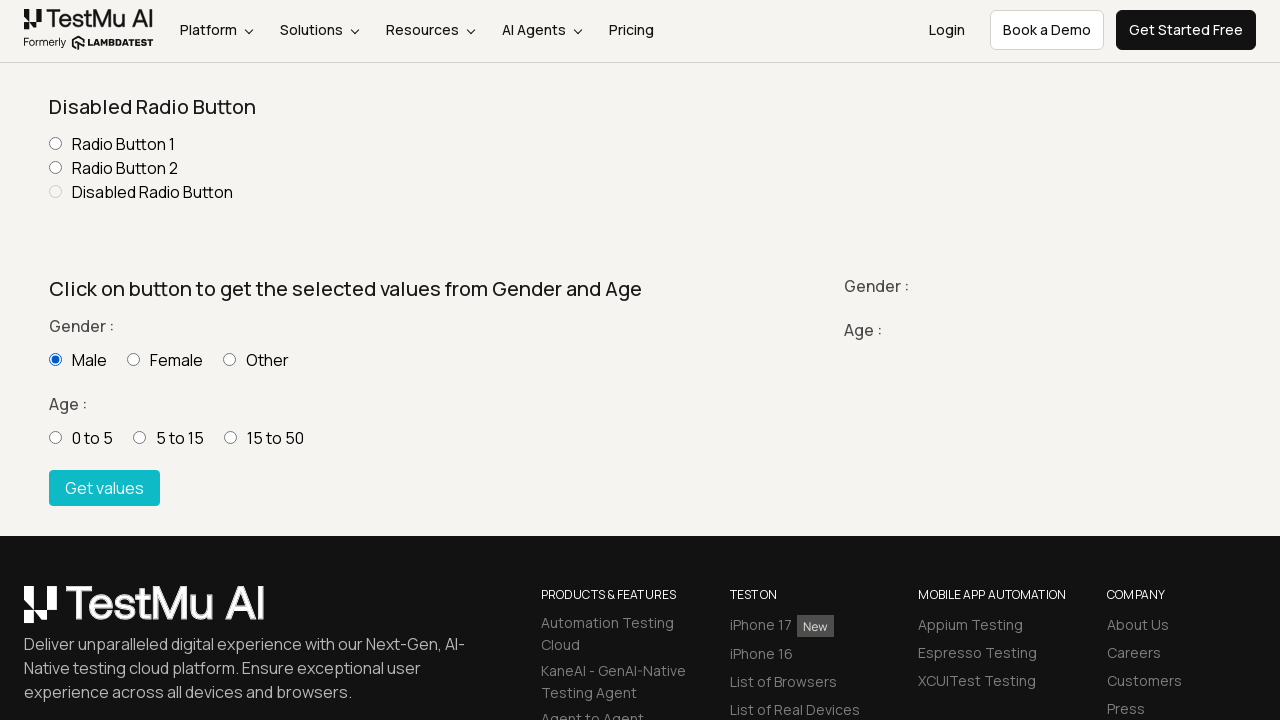

Clicked age group '0 to 5' radio button at (56, 438) on xpath=//label[normalize-space()='0 to 5']
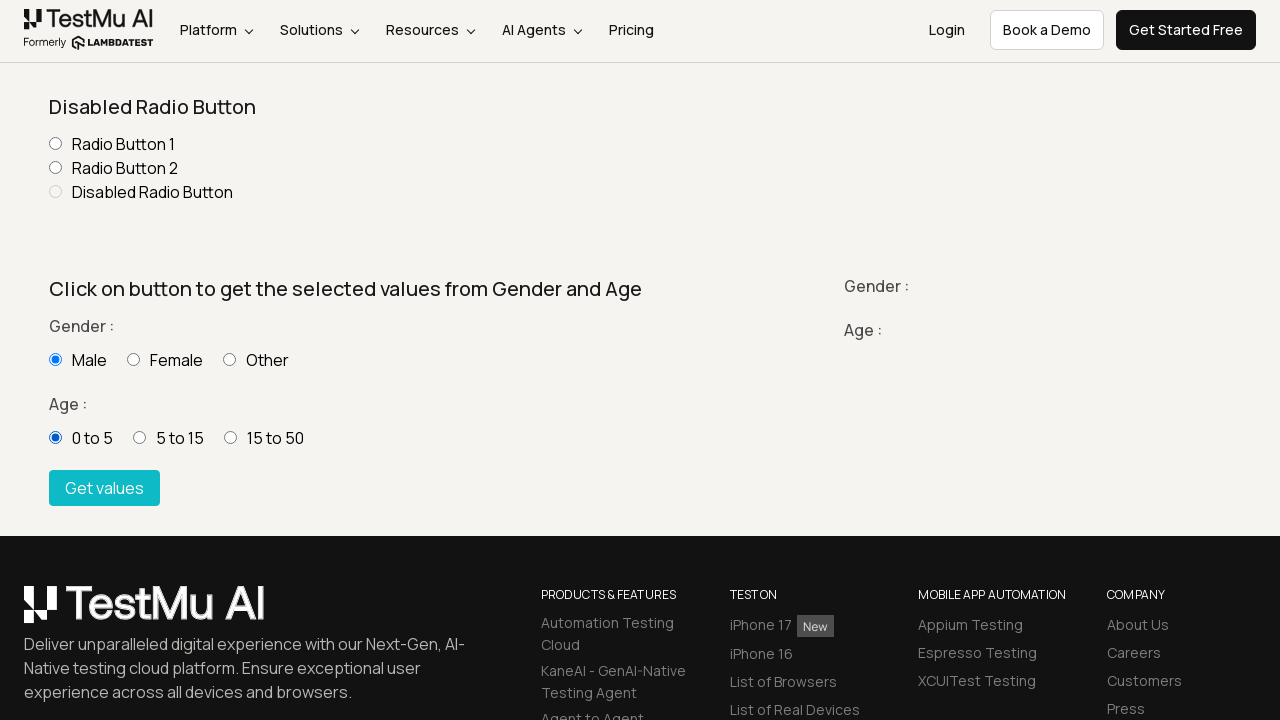

Clicked 'Get values' button at (104, 488) on xpath=//button[text()='Get values']
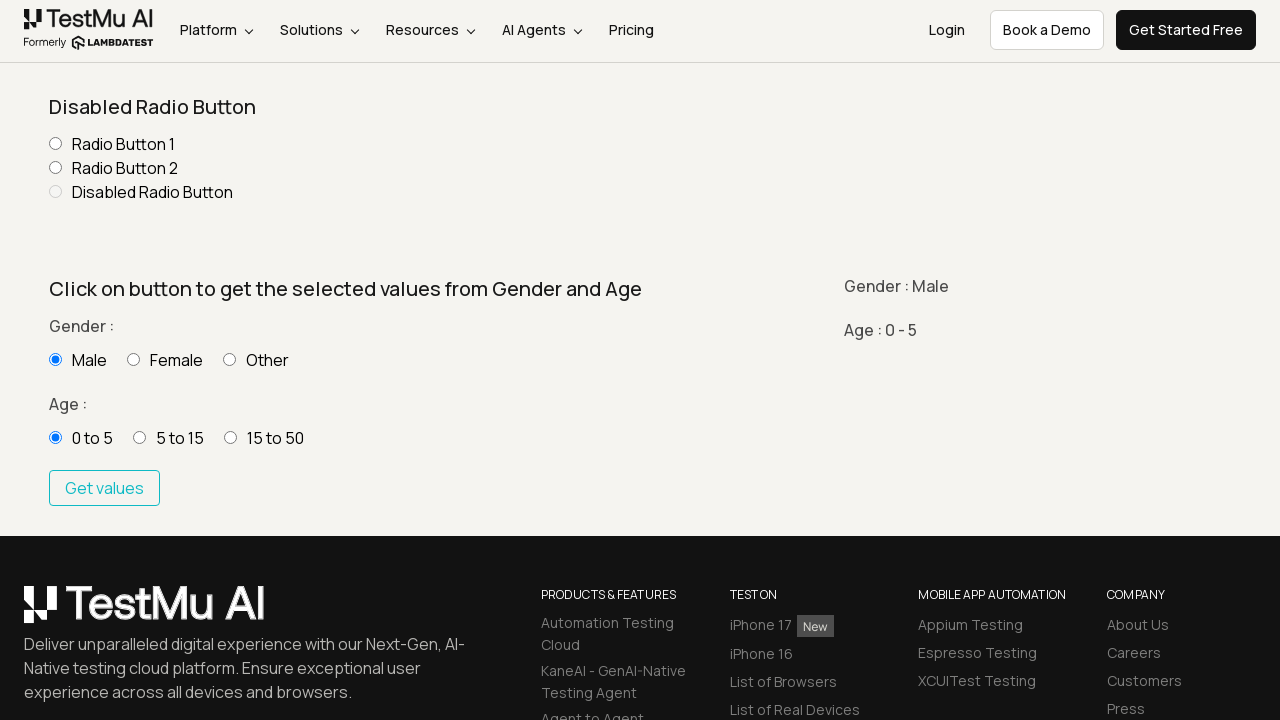

Waited for gender result to appear
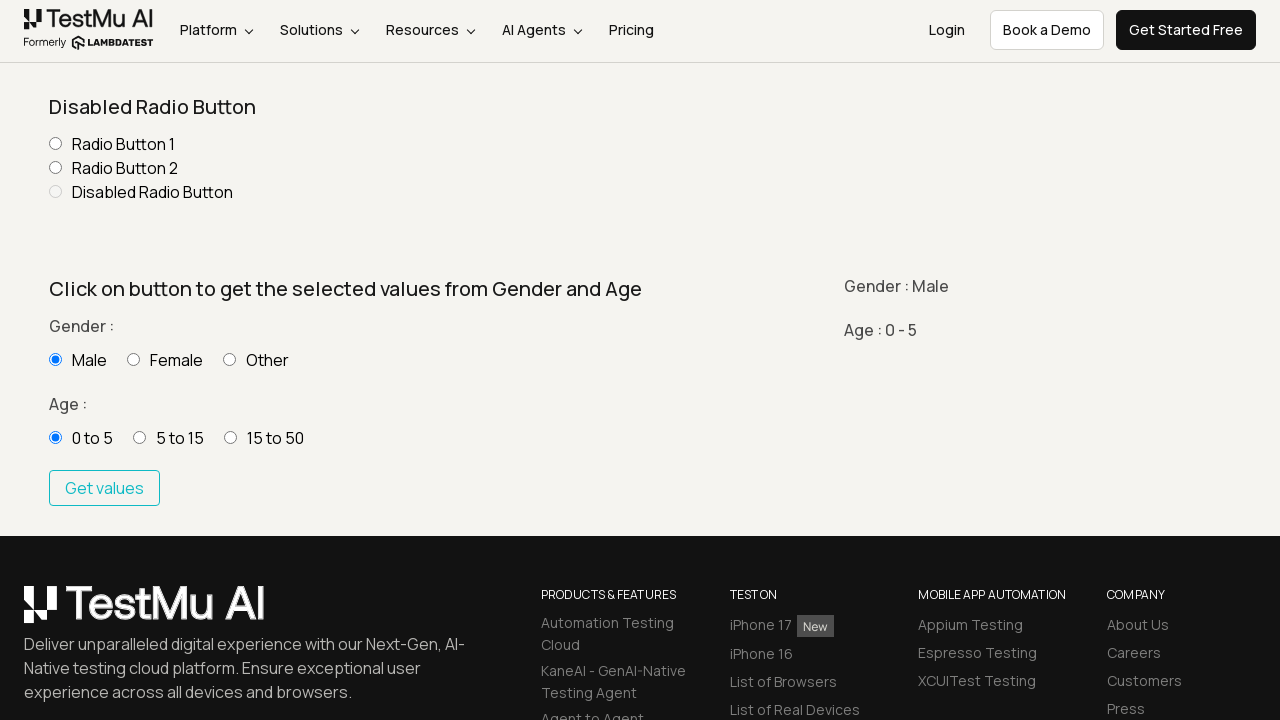

Located gender result element
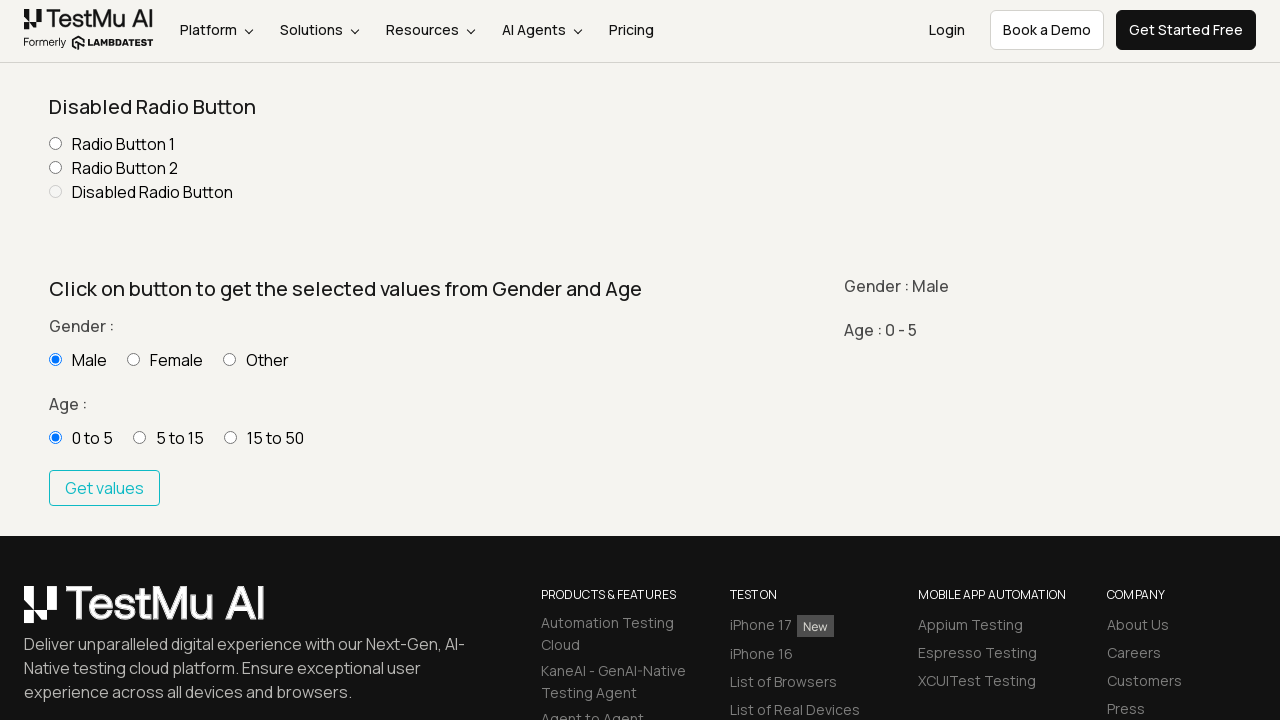

Located age group result element
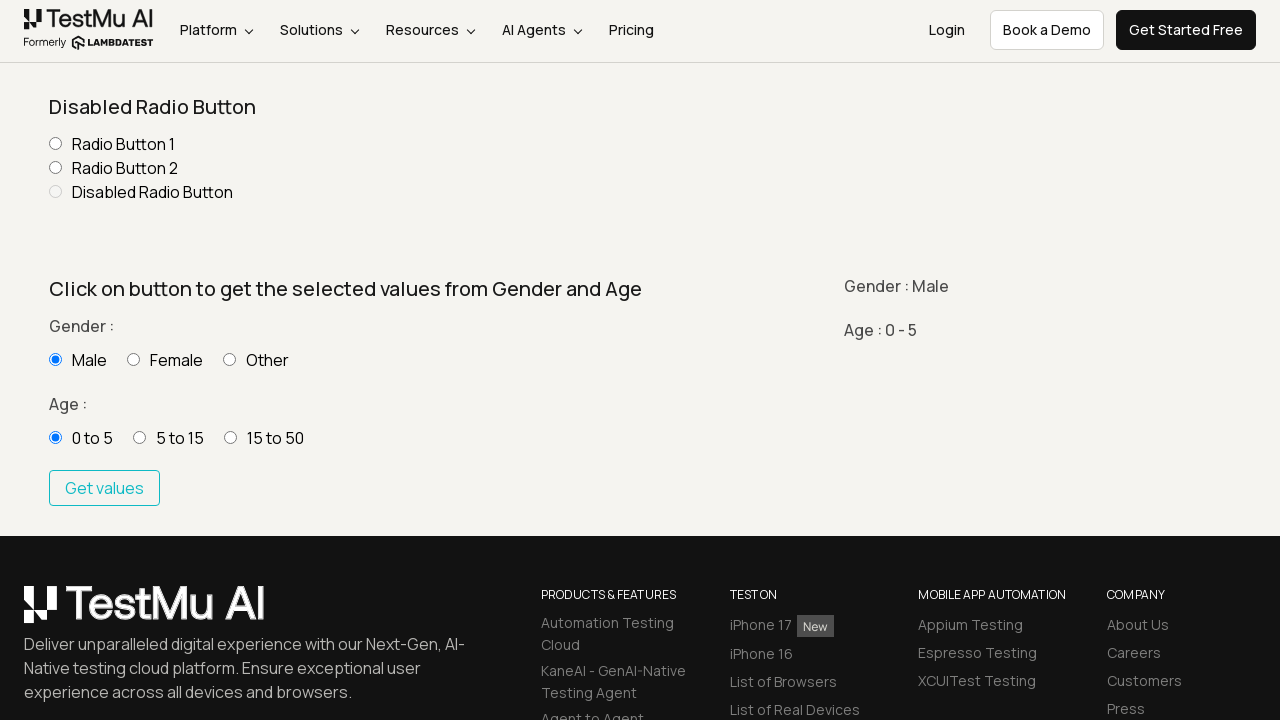

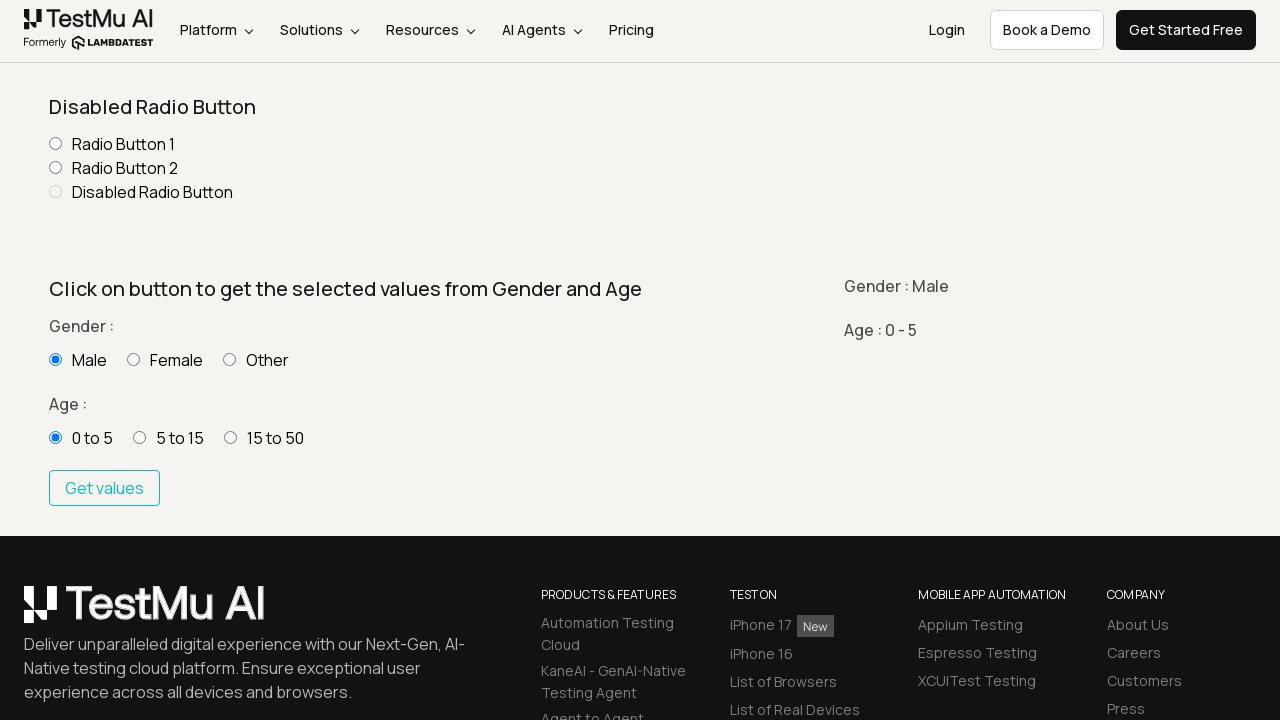